Navigates to Automation Exercise website, verifies the title, clicks on Test Cases button, and then clicks on the Signup link

Starting URL: https://www.automationexercise.com/

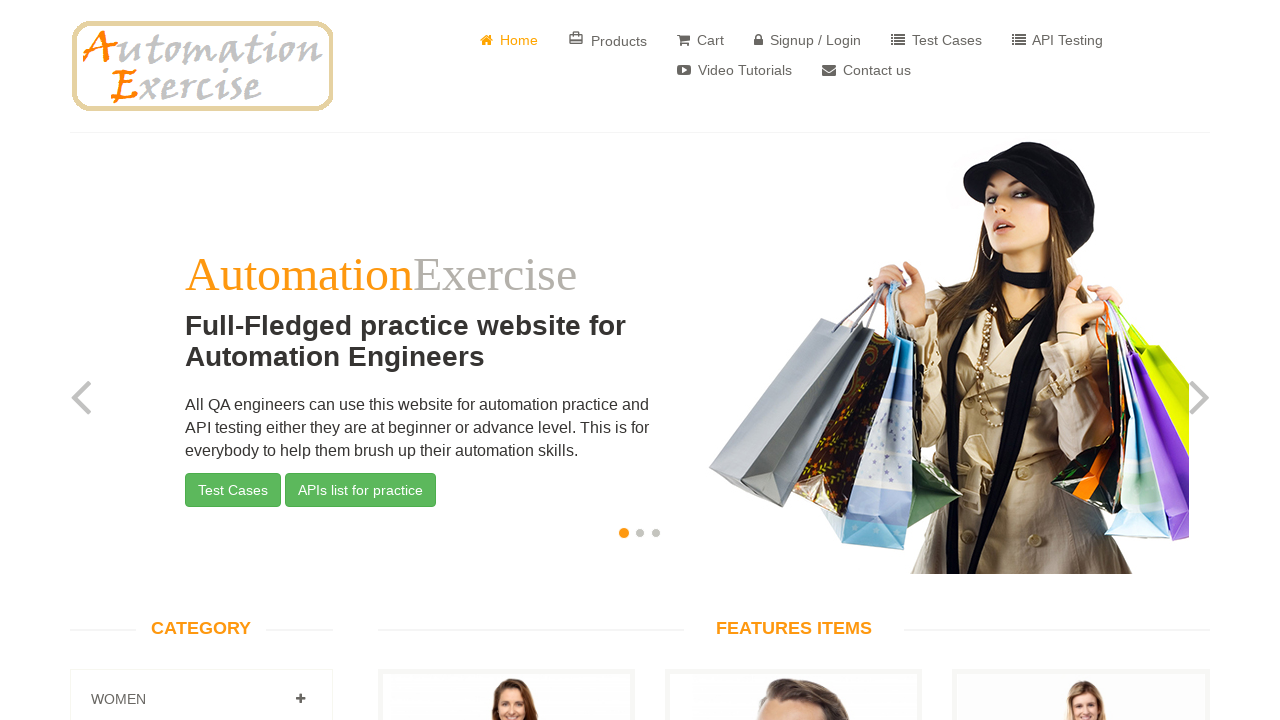

Navigated to Automation Exercise website
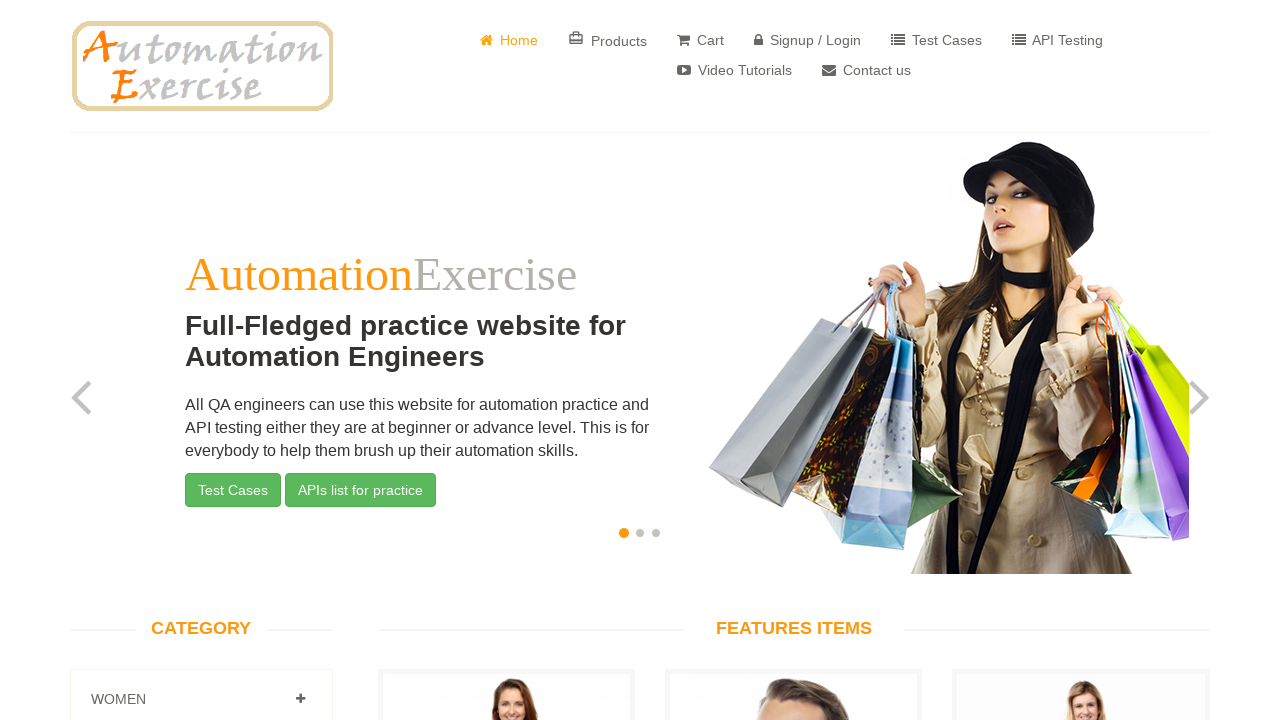

Verified page title
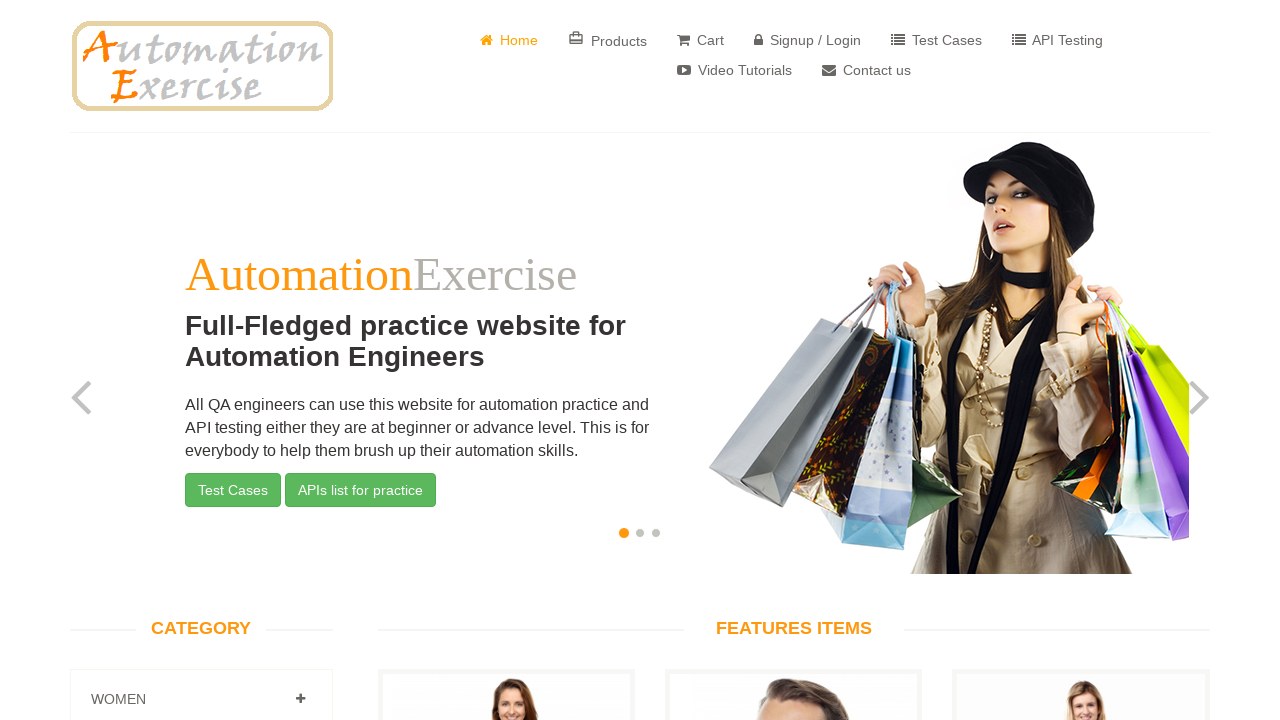

Clicked on Test Cases button at (233, 490) on xpath=(//button[.='Test Cases'])[1]
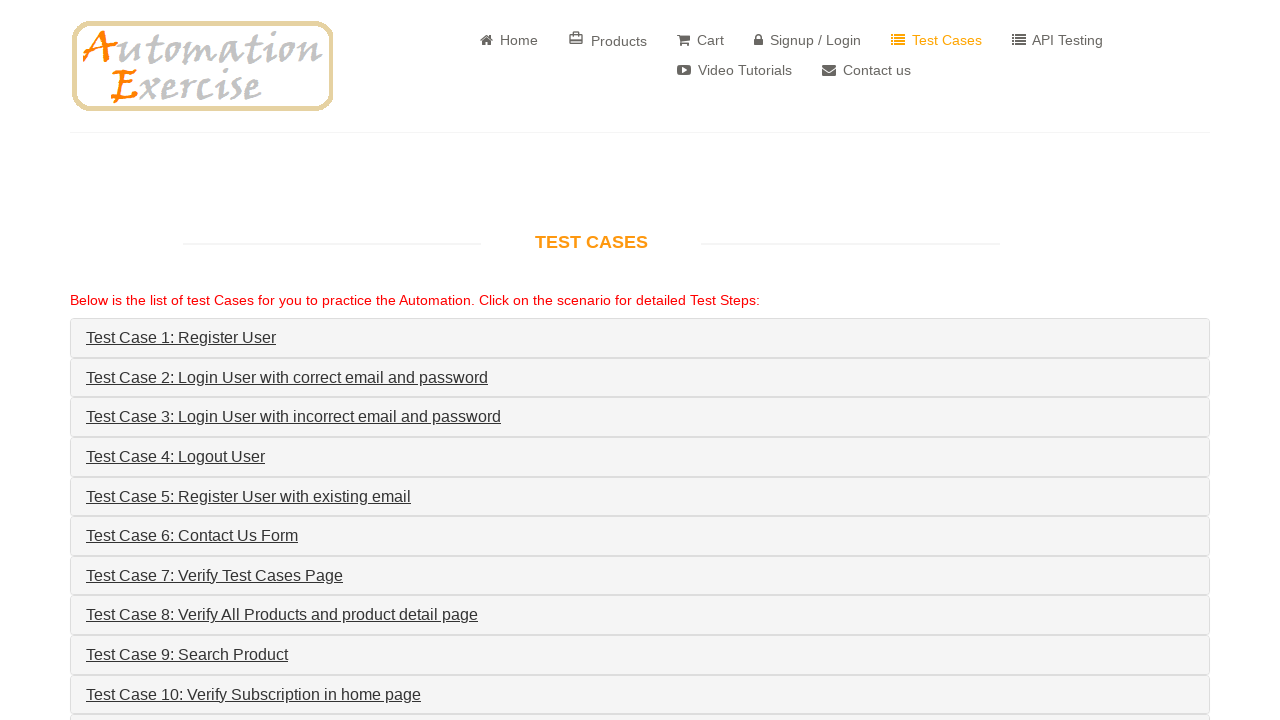

Clicked on Signup link at (808, 40) on a:has-text('Signup')
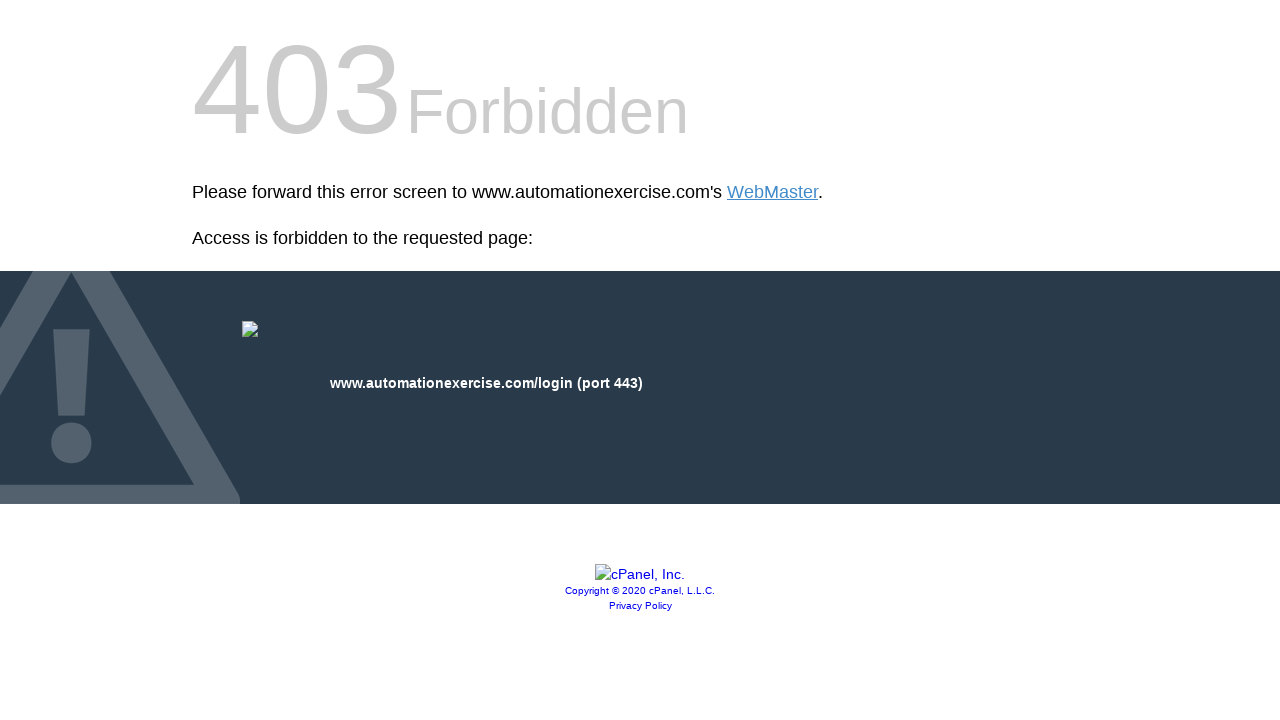

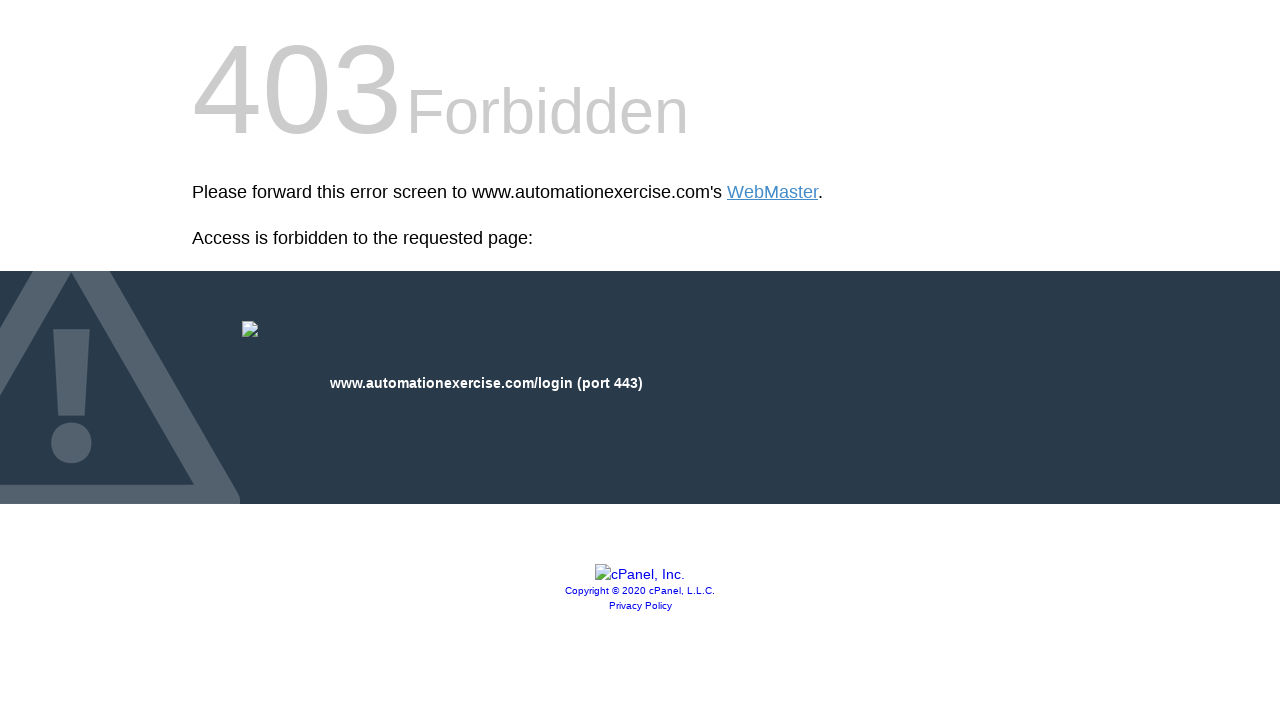